Tests generating multiple female rap names and verifies previous names remain visible

Starting URL: https://www.myrapname.com

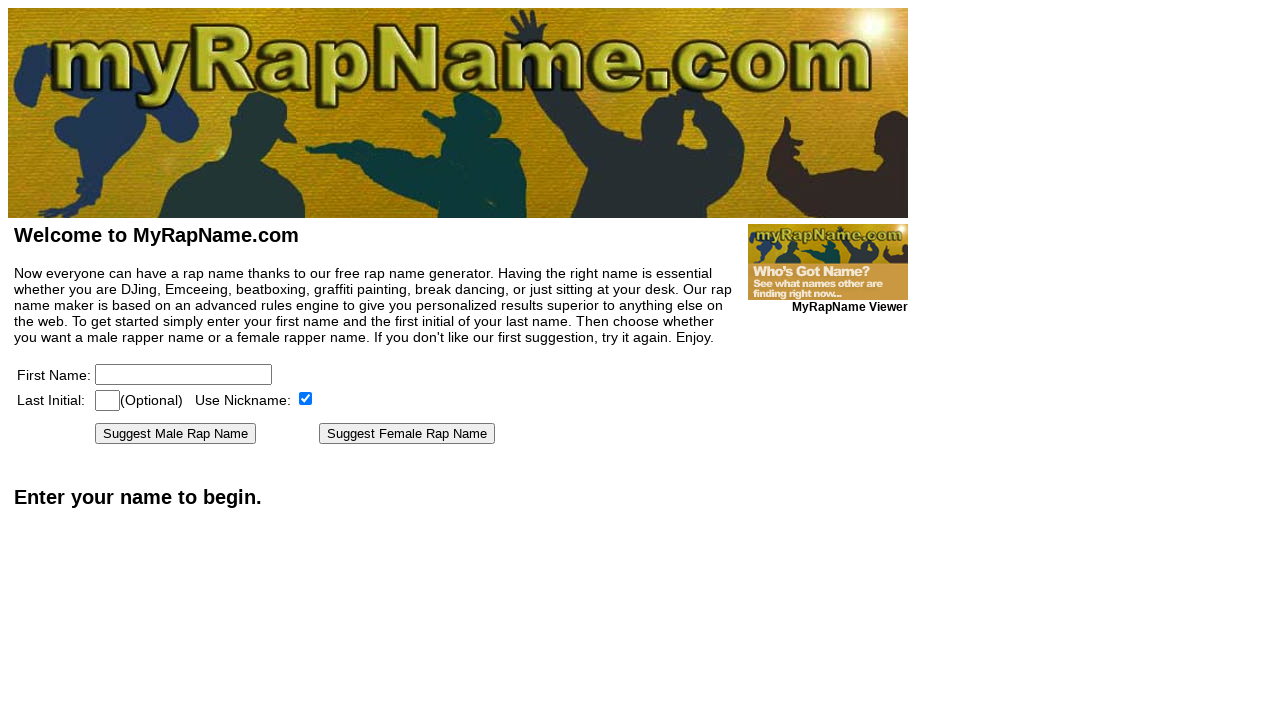

Filled firstname field with 'Loretta' on [name=firstname]
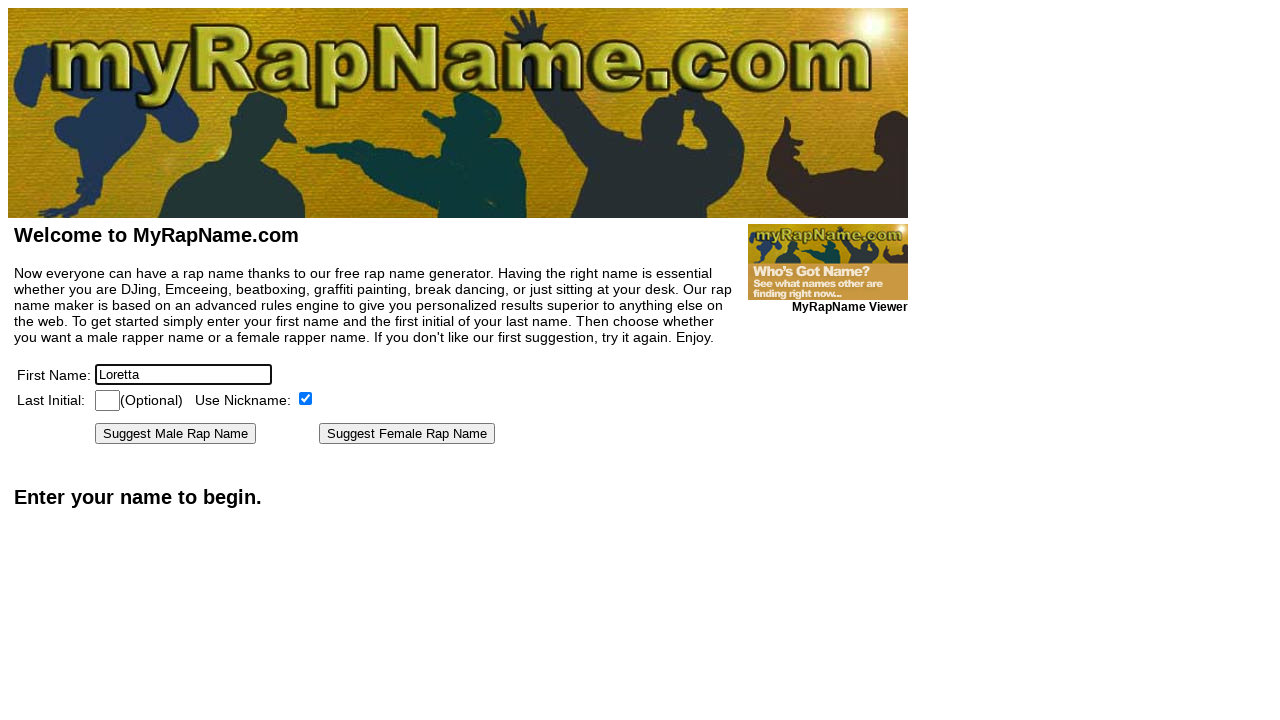

Filled lastinitial field with 'X' on [name=lastinitial]
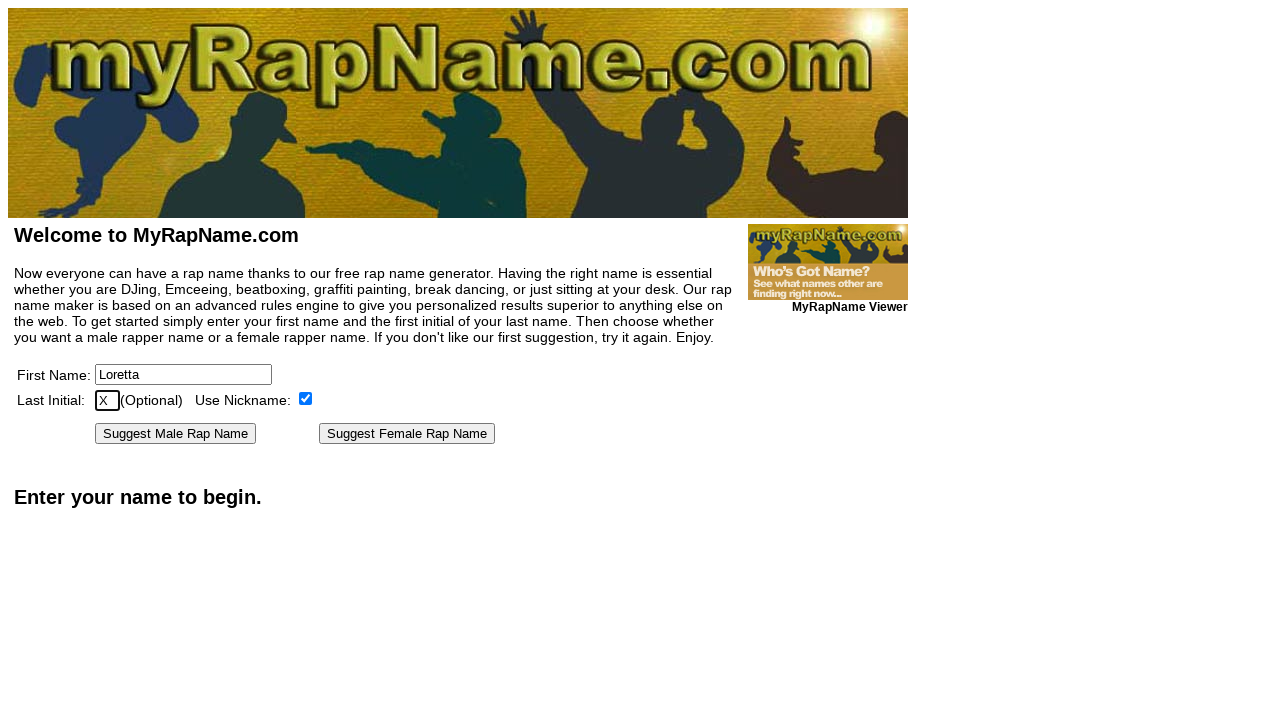

Clicked 'Suggest Female Rap Name' button to generate first rap name at (407, 434) on text=Suggest Female Rap Name
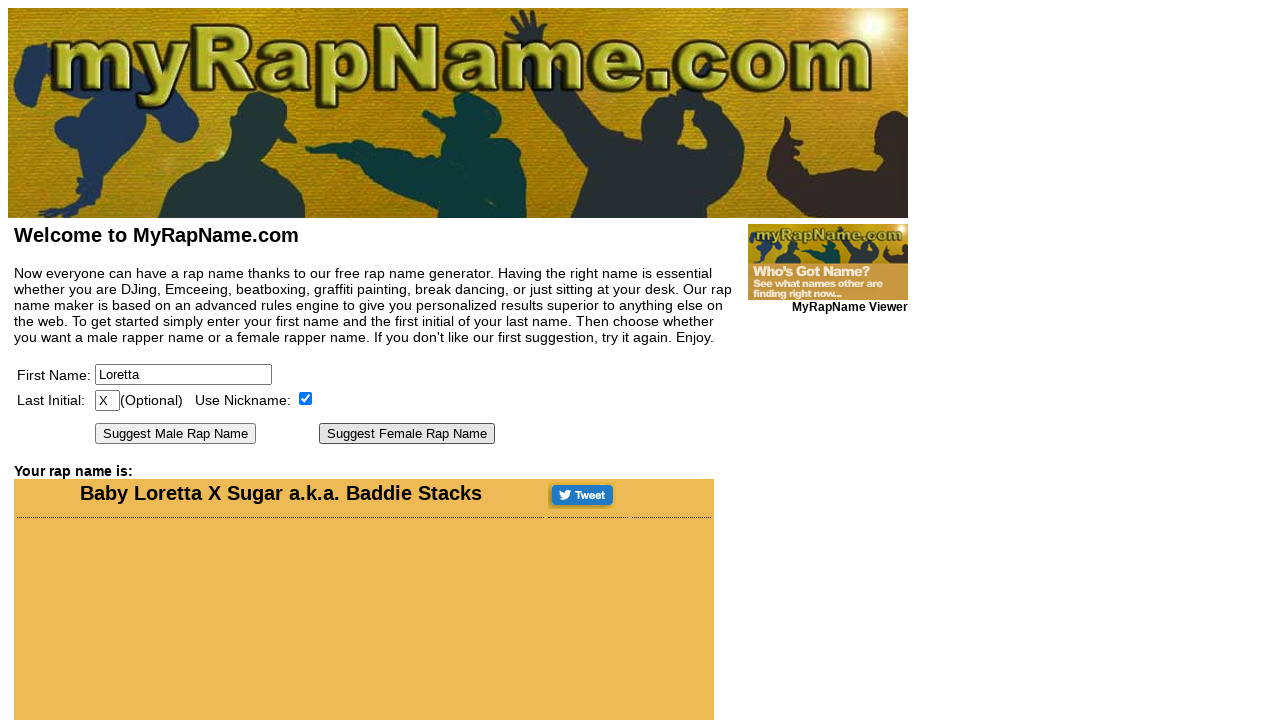

First female rap name result loaded
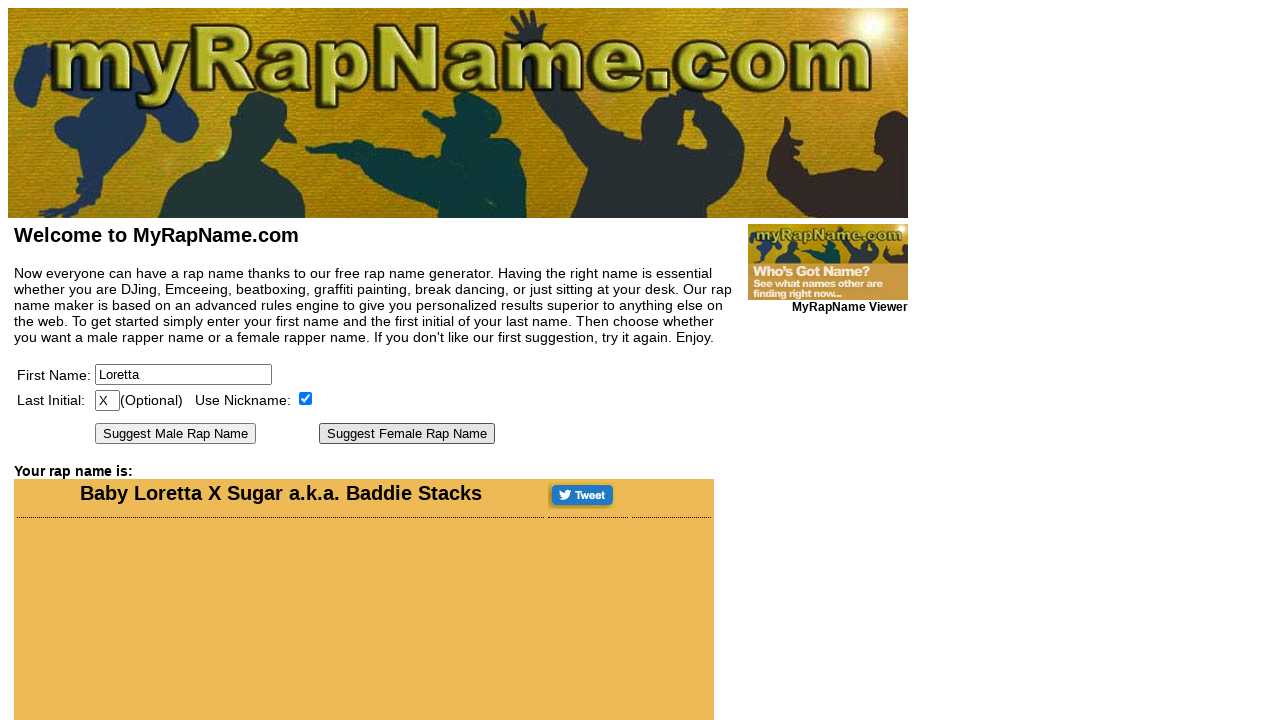

Filled firstname field with 'Henrietta' on [name=firstname]
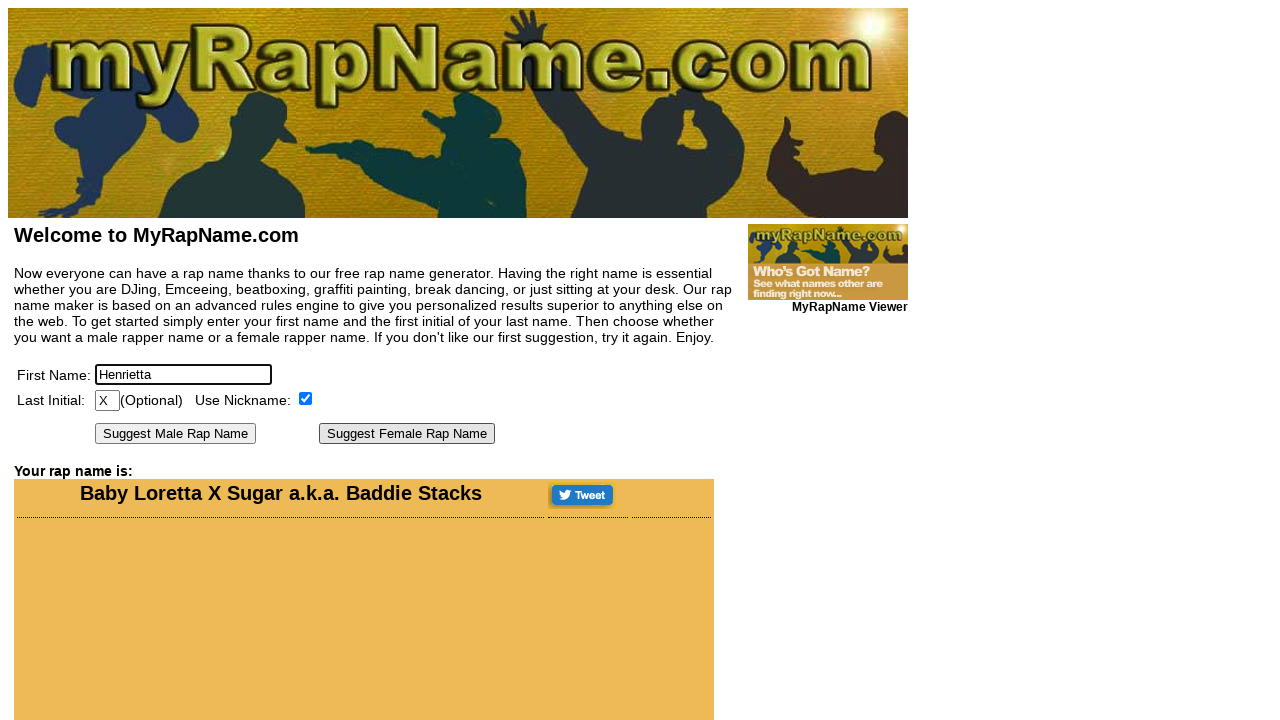

Filled lastinitial field with 'P' on [name=lastinitial]
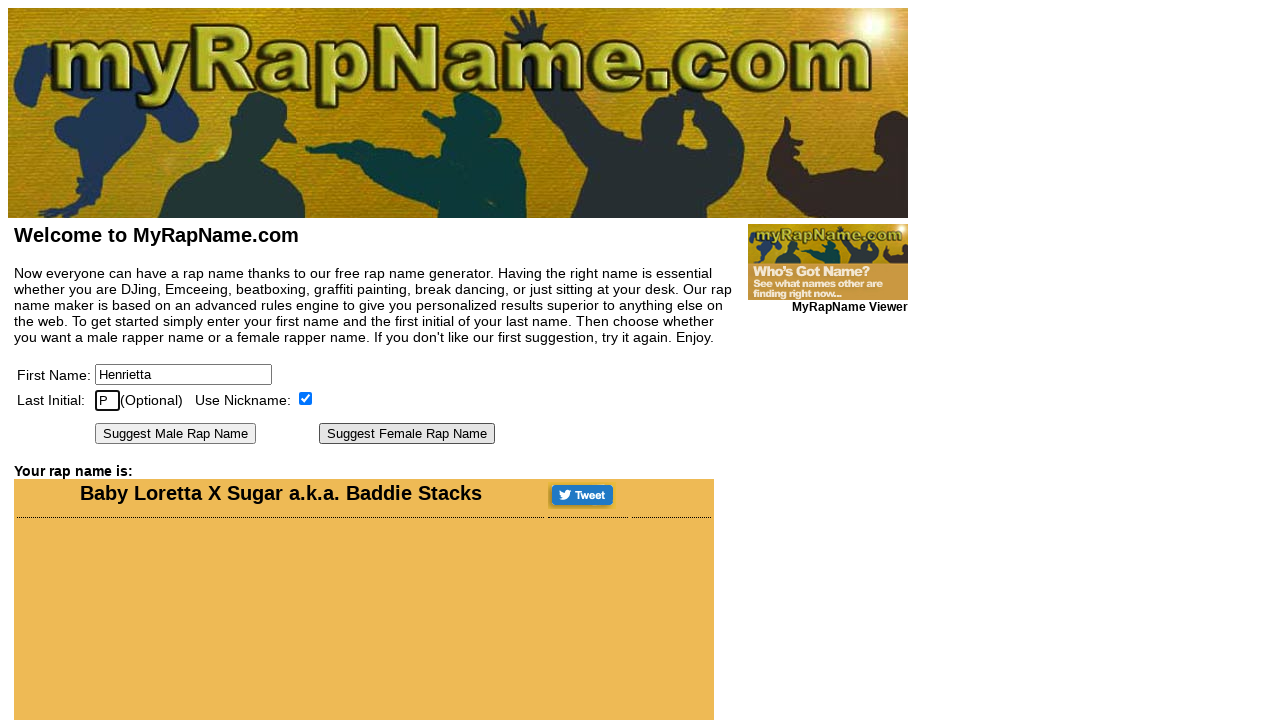

Clicked 'Suggest Female Rap Name' button to generate second rap name at (407, 434) on text=Suggest Female Rap Name
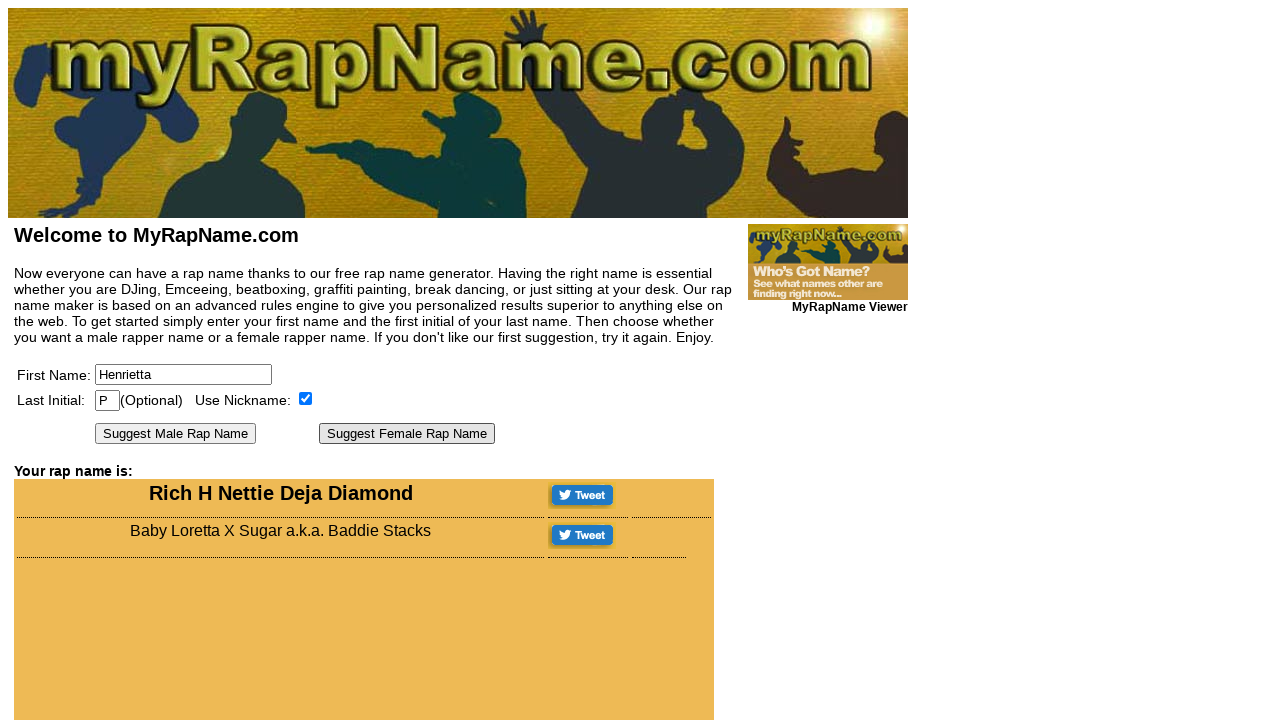

Second female rap name result loaded and previous names remain visible
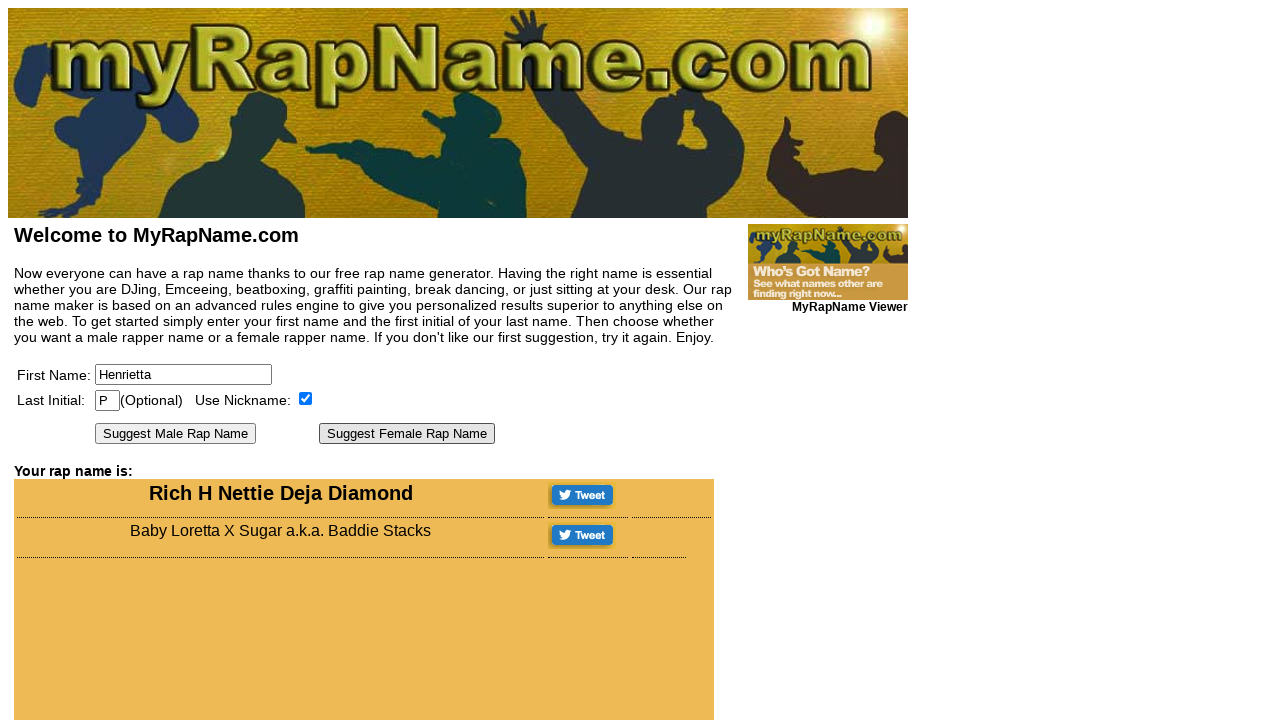

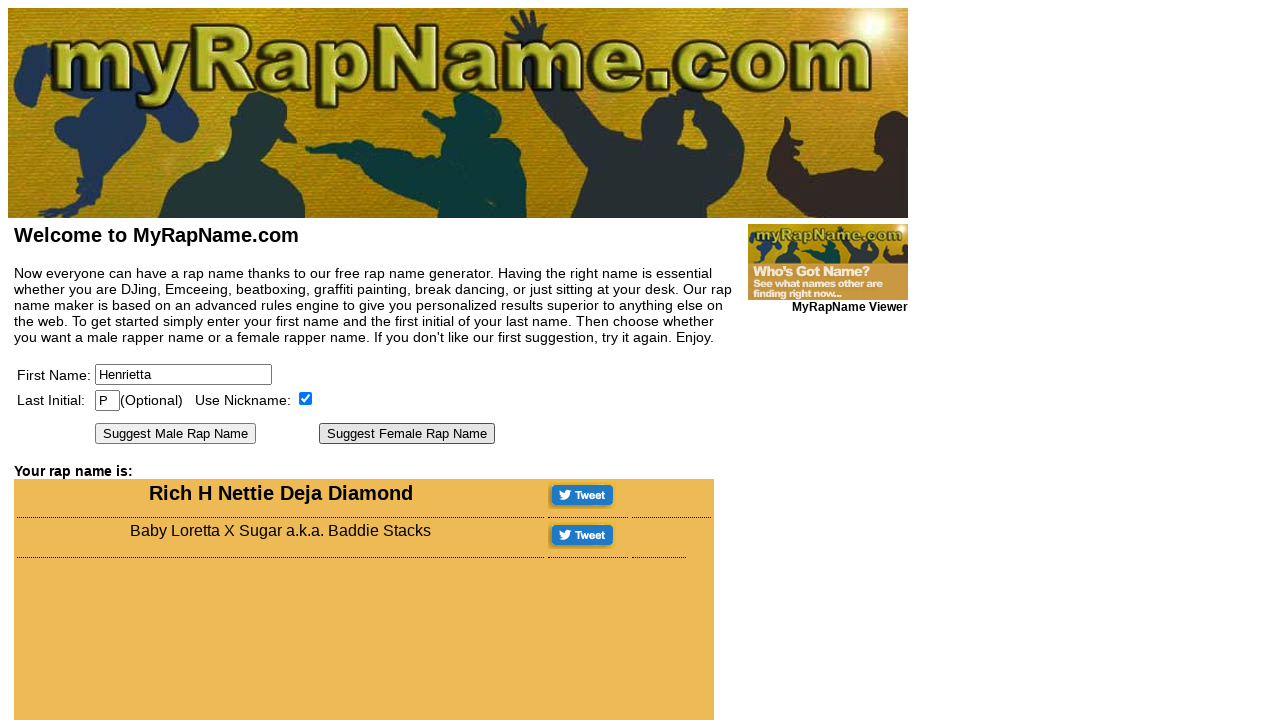